Tests the jQuery UI datepicker widget by switching to the demo iframe, entering a date value, and pressing Enter to confirm the selection.

Starting URL: http://jqueryui.com/datepicker/

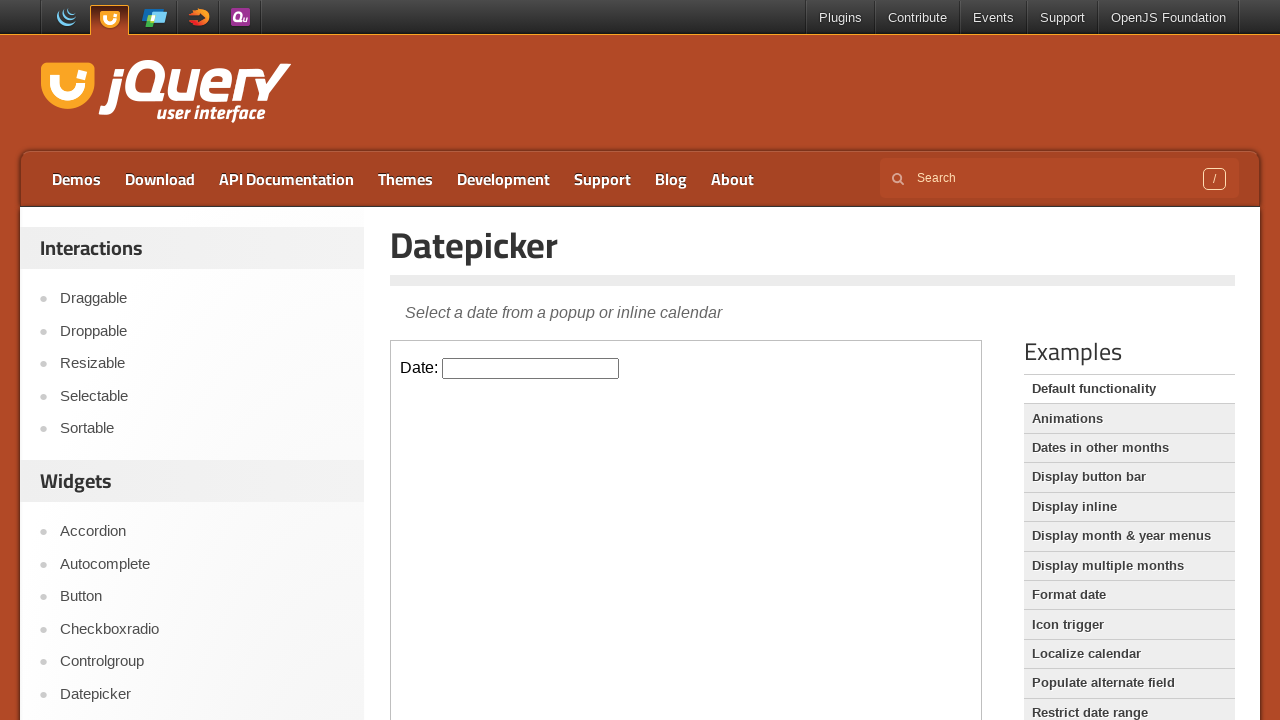

Located the demo iframe
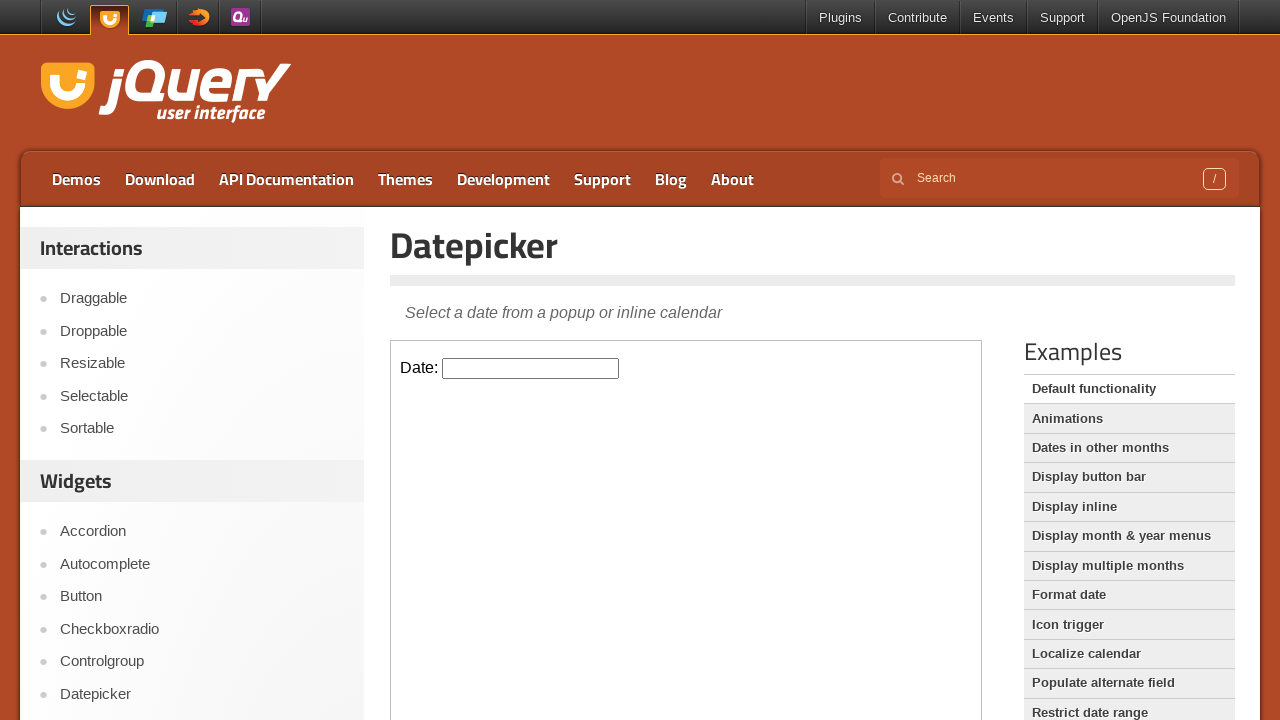

Filled datepicker input with date '08/15/2018' on .demo-frame >> internal:control=enter-frame >> #datepicker
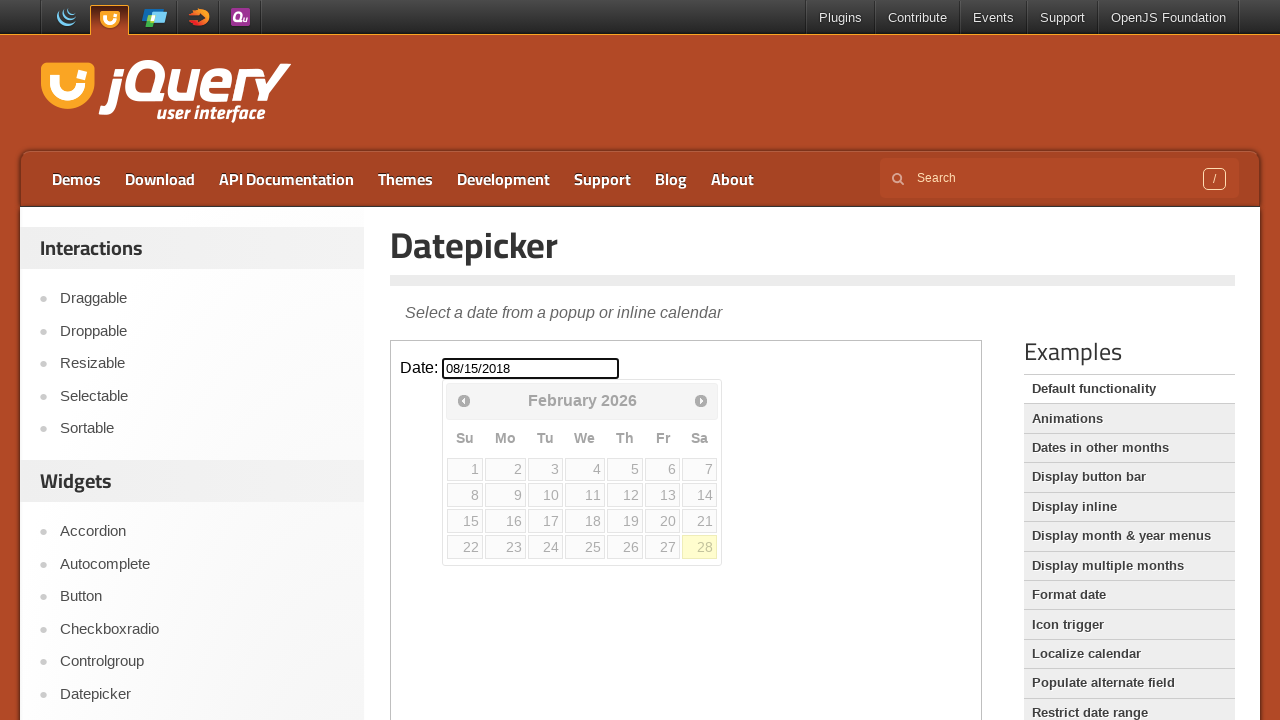

Pressed Enter to confirm date selection on .demo-frame >> internal:control=enter-frame >> #datepicker
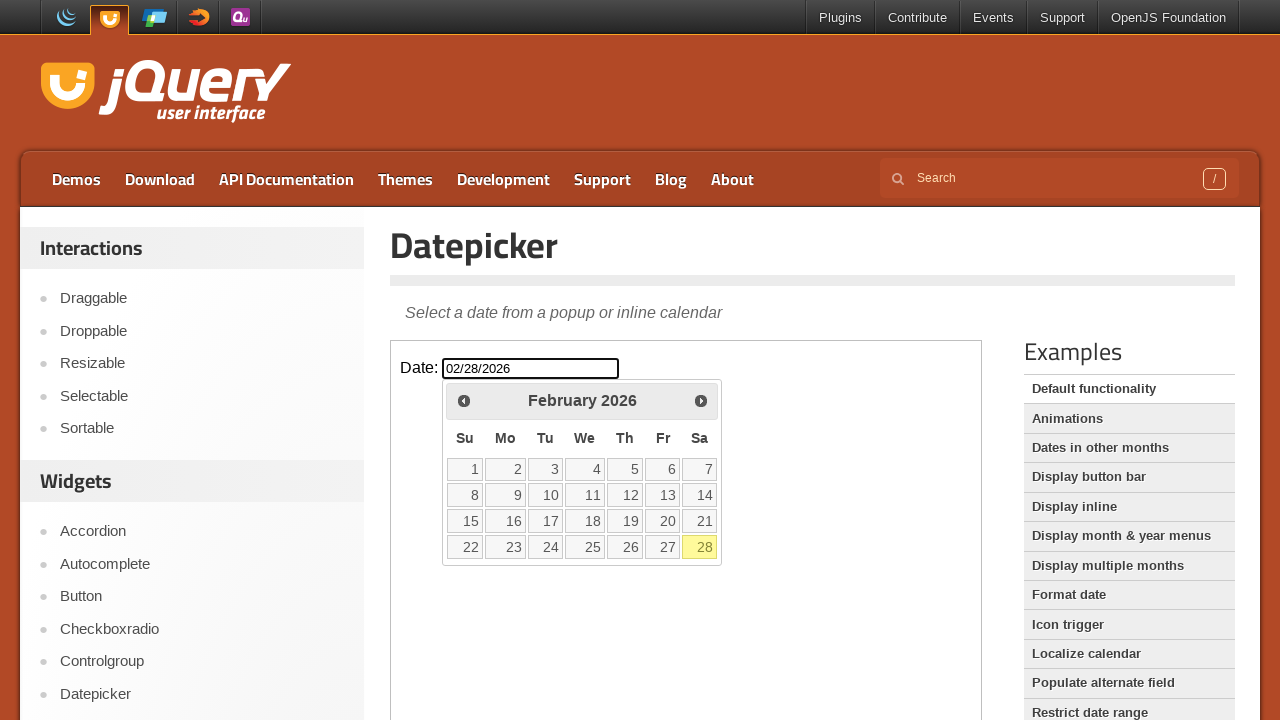

Waited 500ms to observe the result
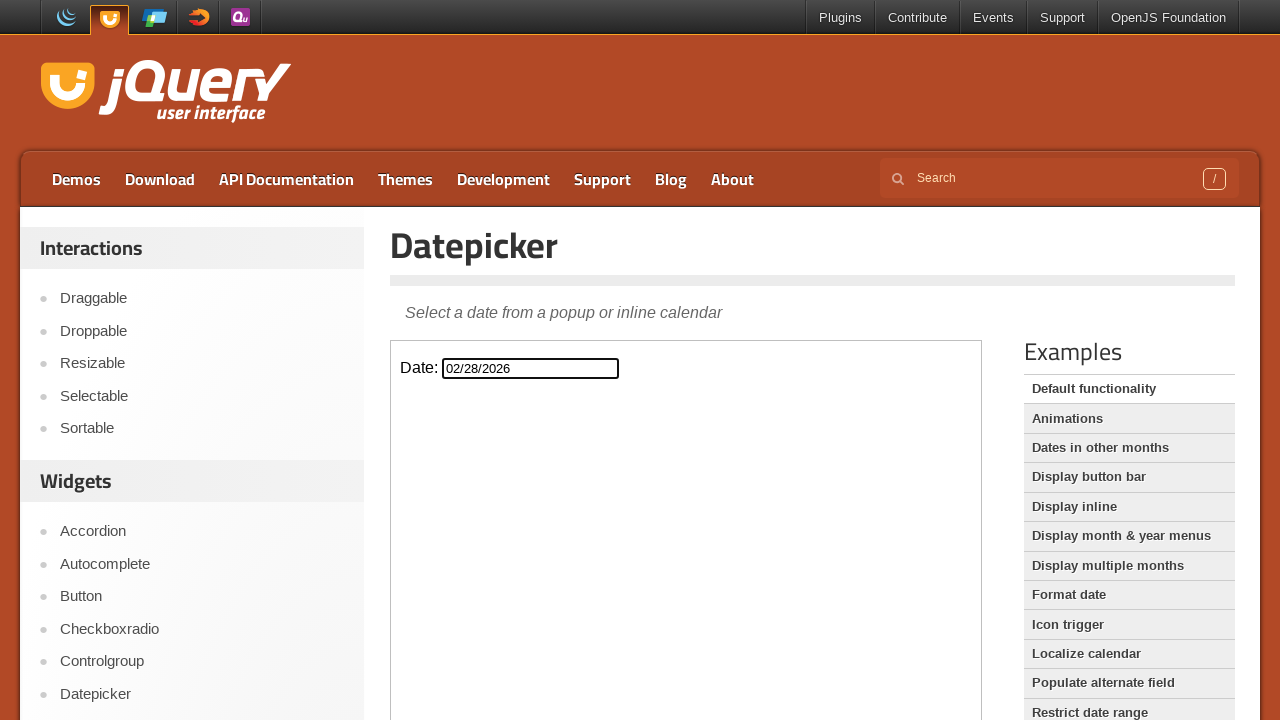

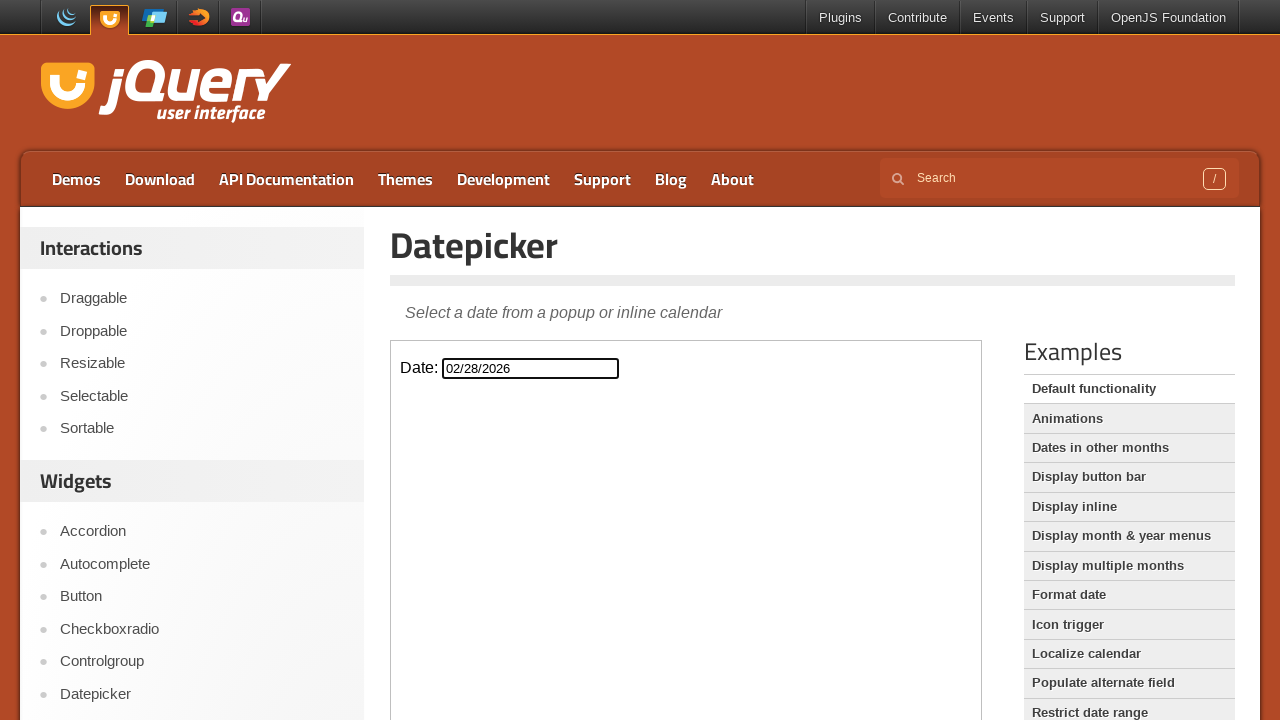